Tests static dropdown selection by selecting options using different methods

Starting URL: https://rahulshettyacademy.com/AutomationPractice/

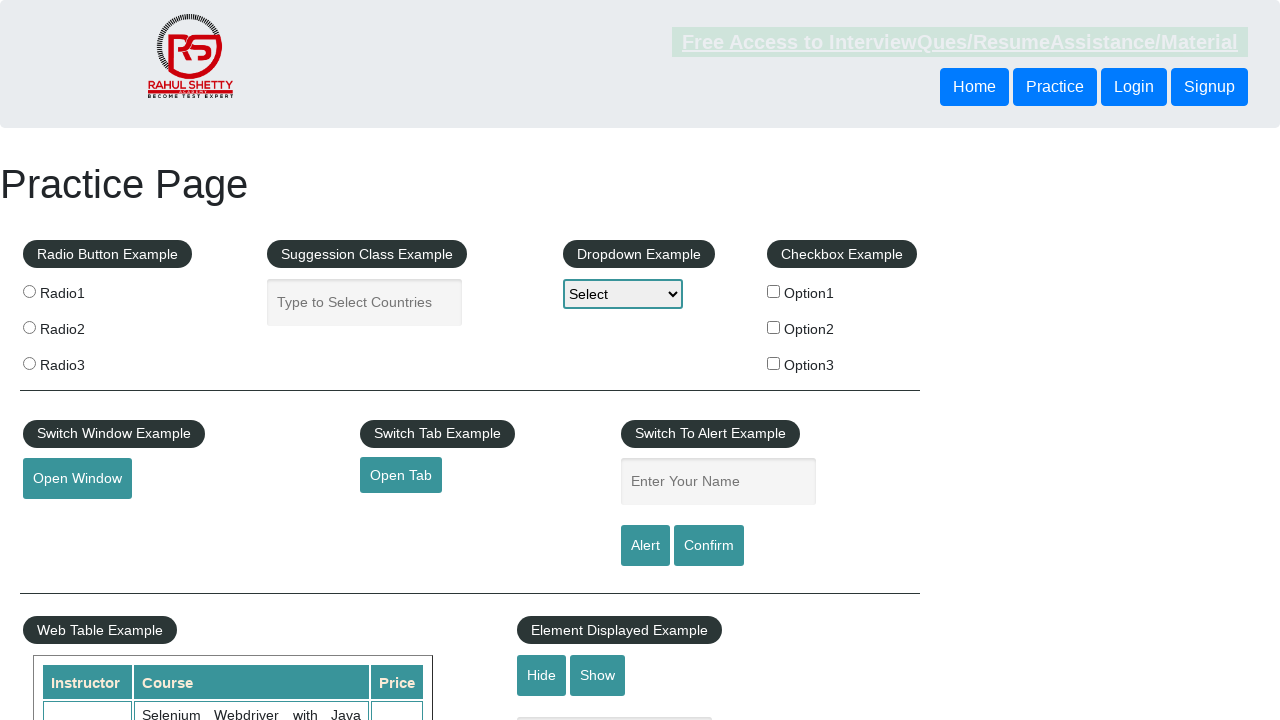

Clicked on static dropdown to open it at (623, 294) on select[name='dropdown-class-example']
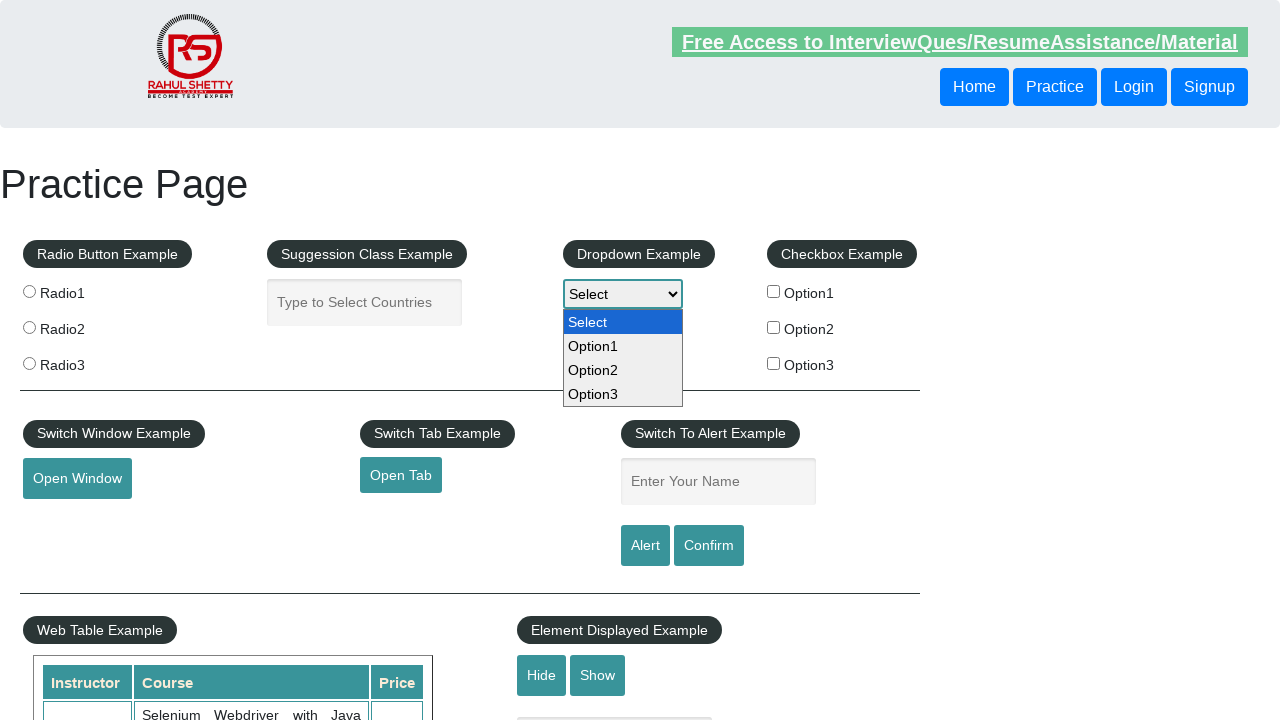

Selected Option1 from dropdown using index on select[name='dropdown-class-example']
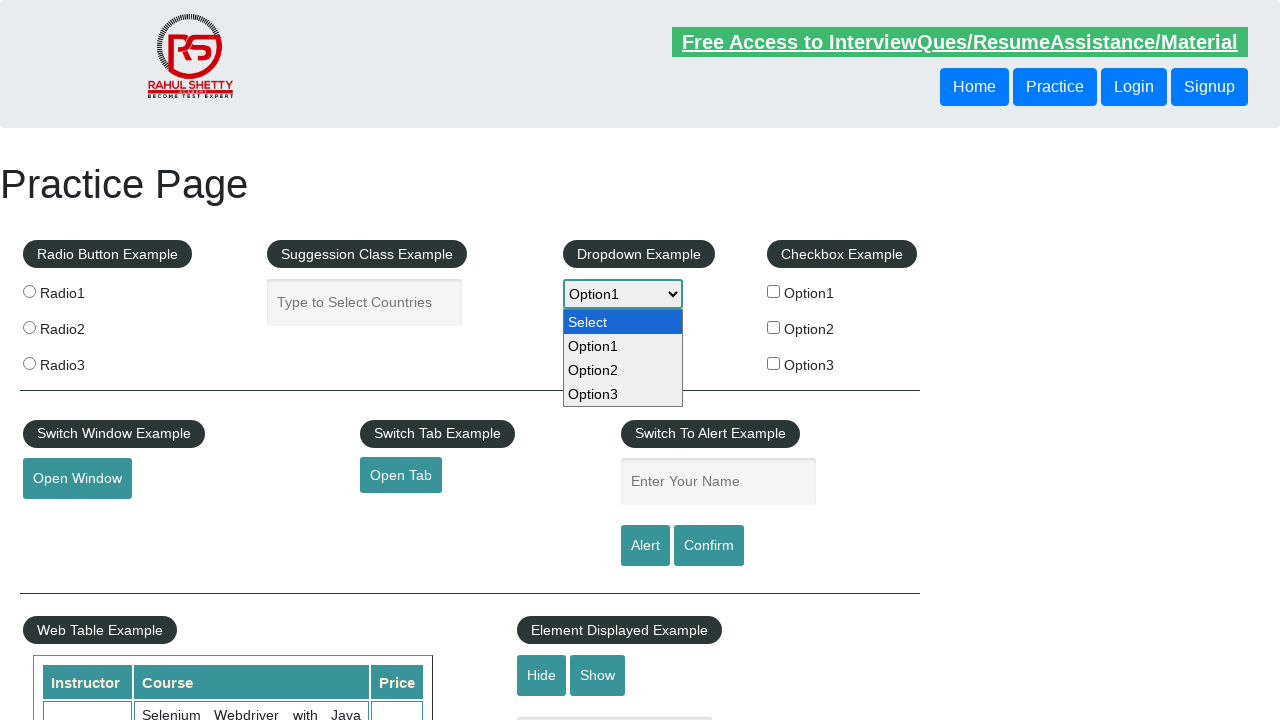

Selected Option2 from dropdown using value attribute on select[name='dropdown-class-example']
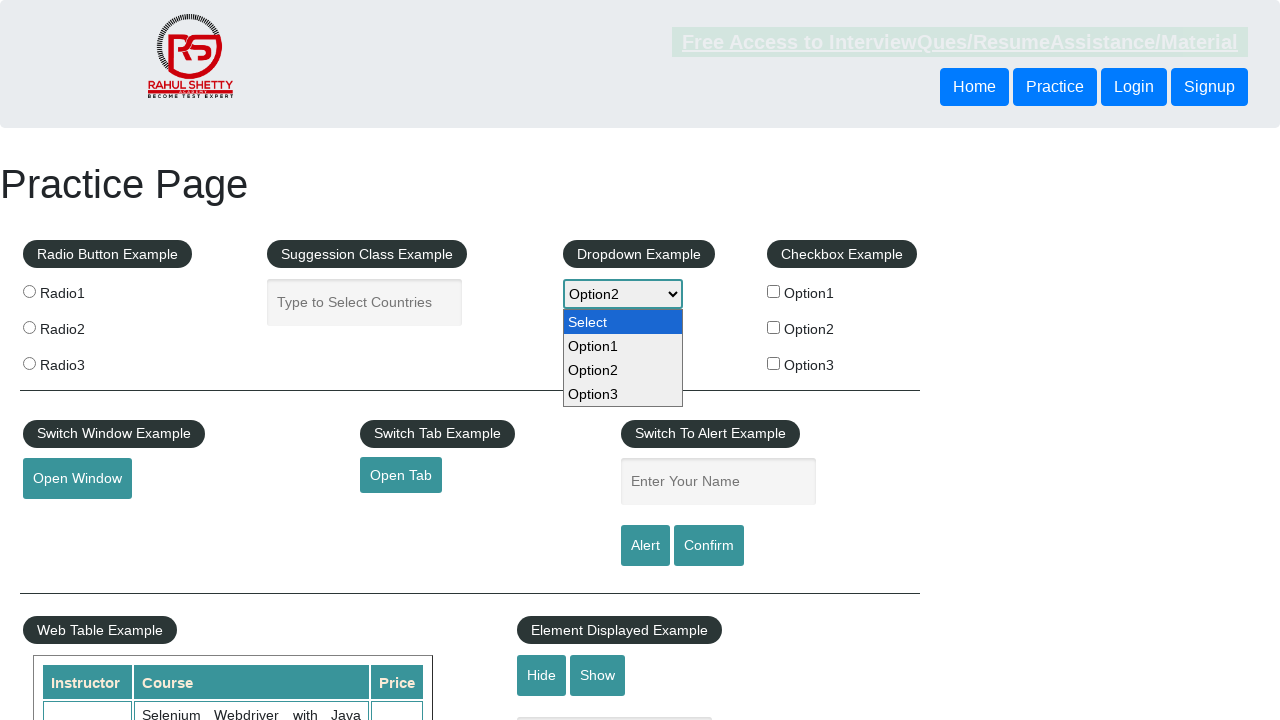

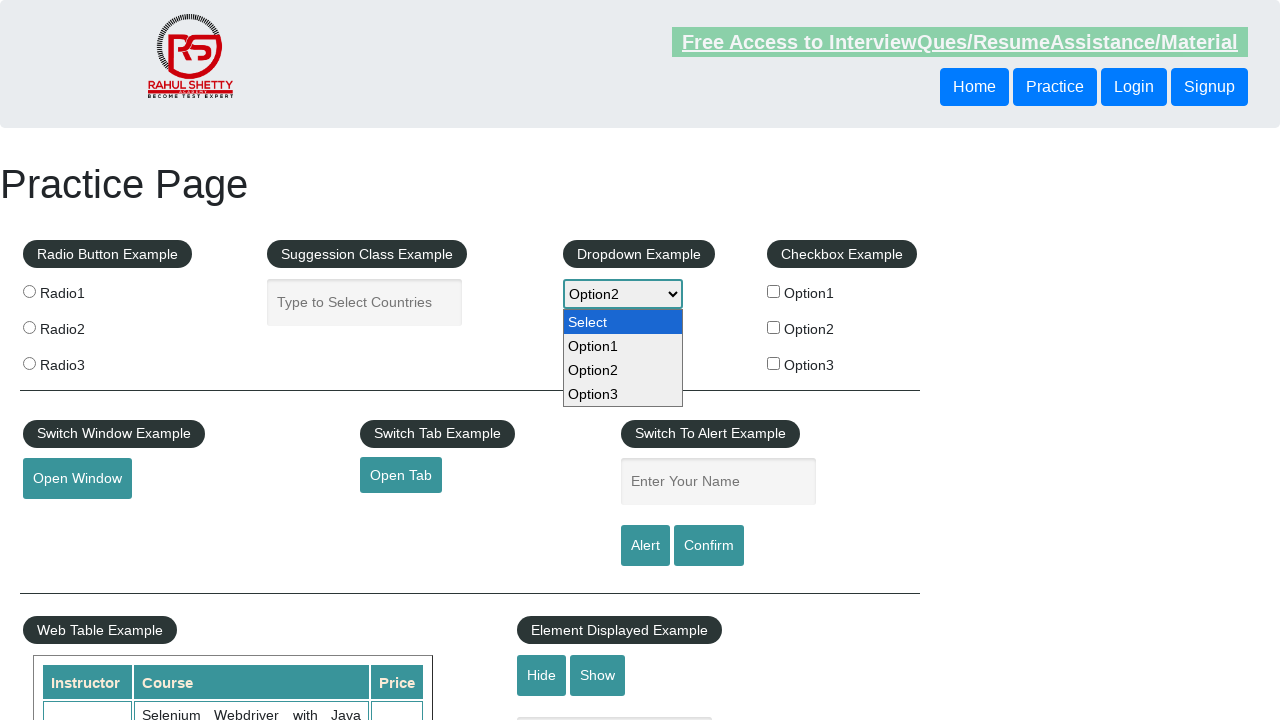